Tests drag and drop functionality by dragging an element from source to target location

Starting URL: http://jqueryui.com/resources/demos/droppable/default.html

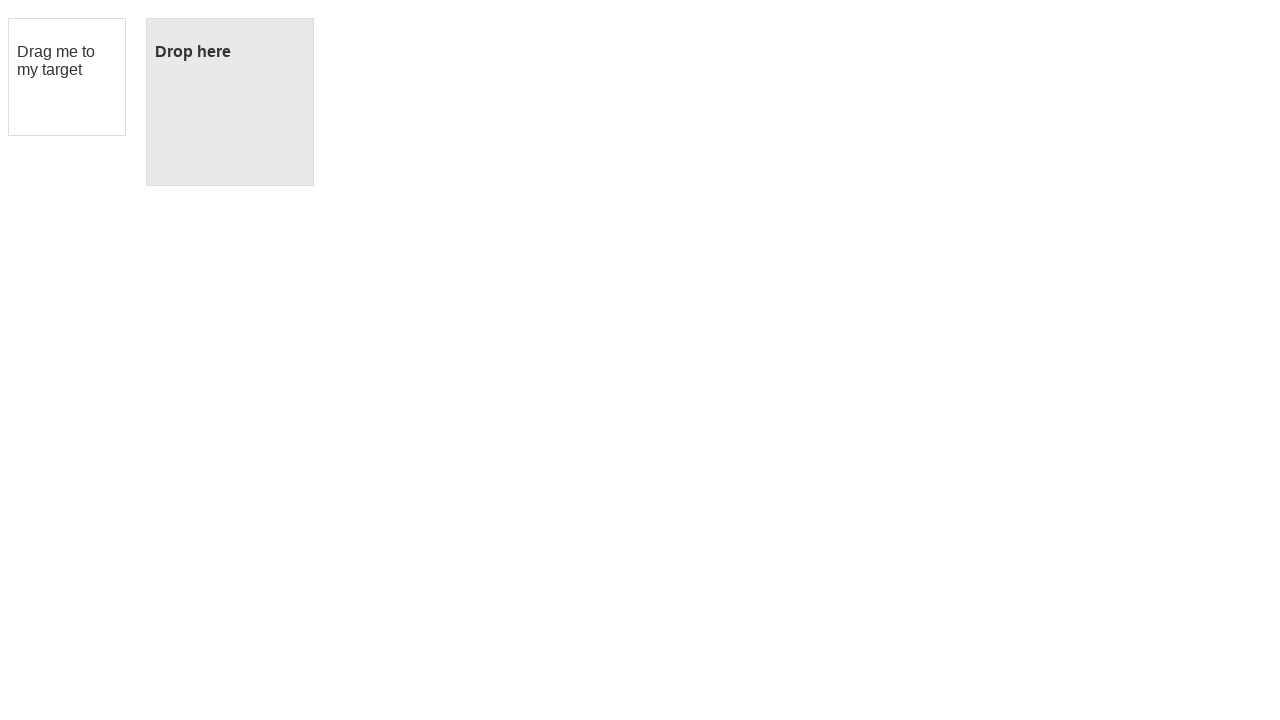

Navigated to drag and drop demo page
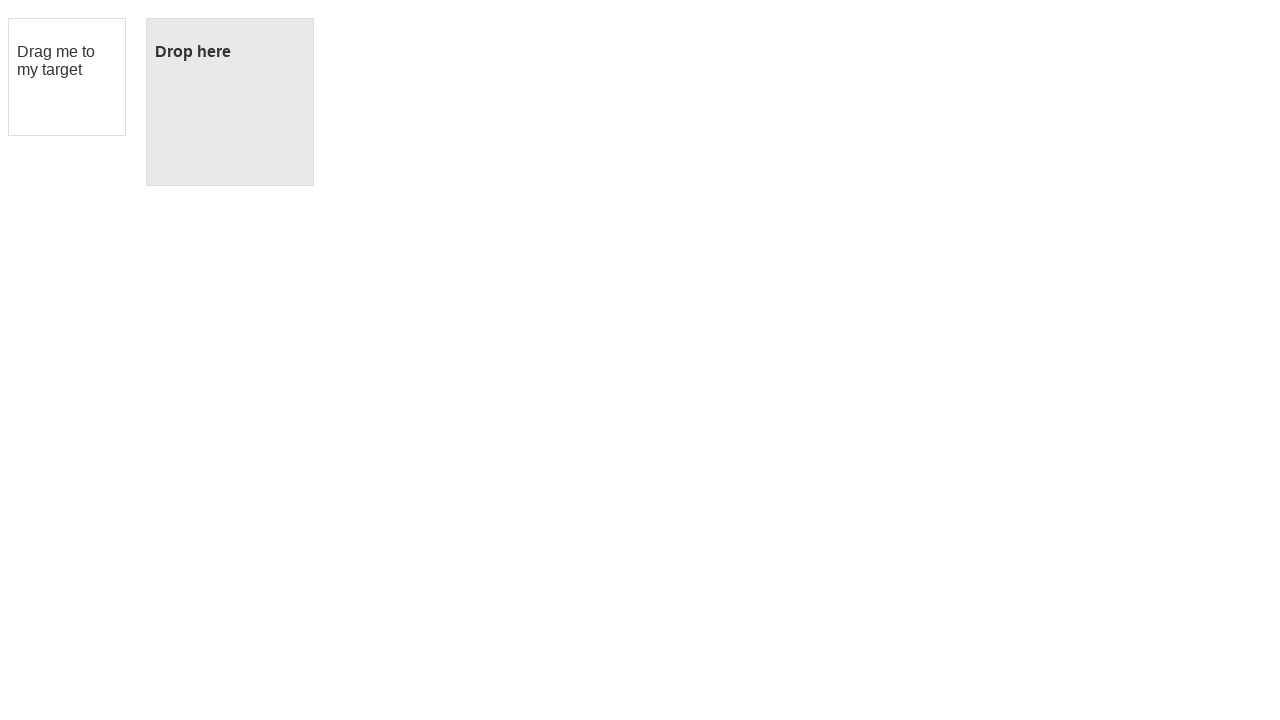

Located draggable source element
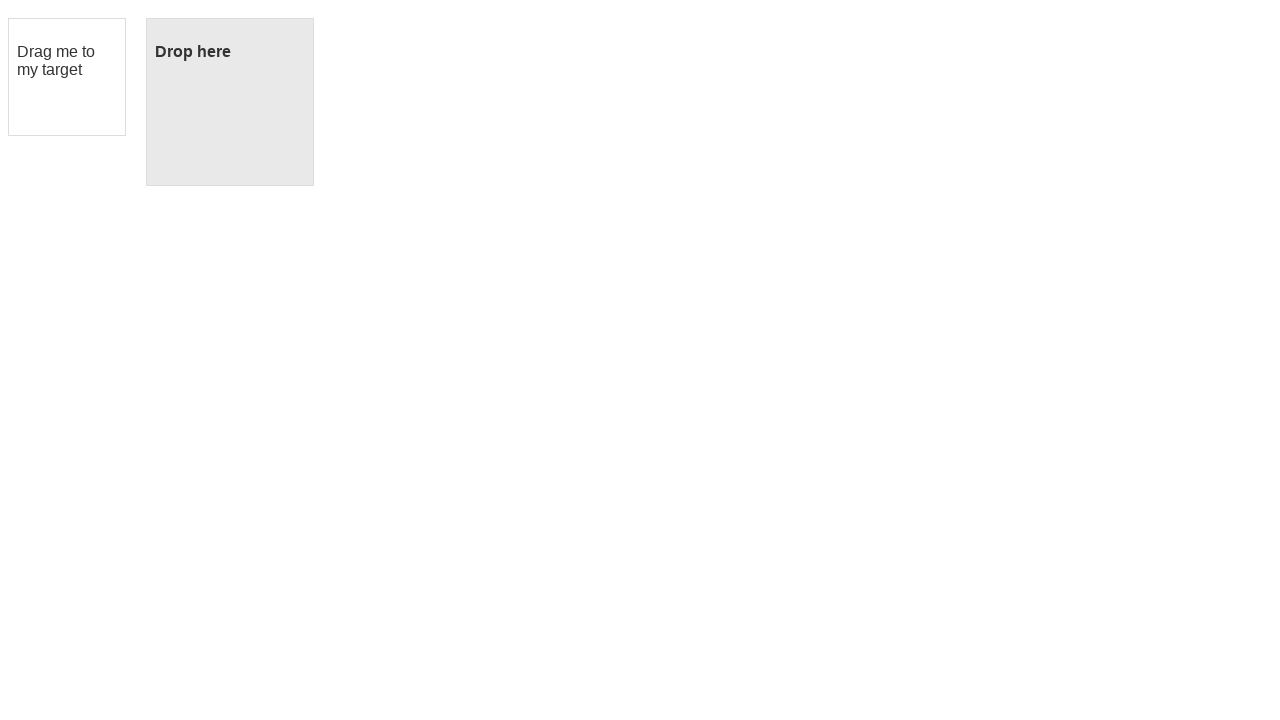

Located droppable target element
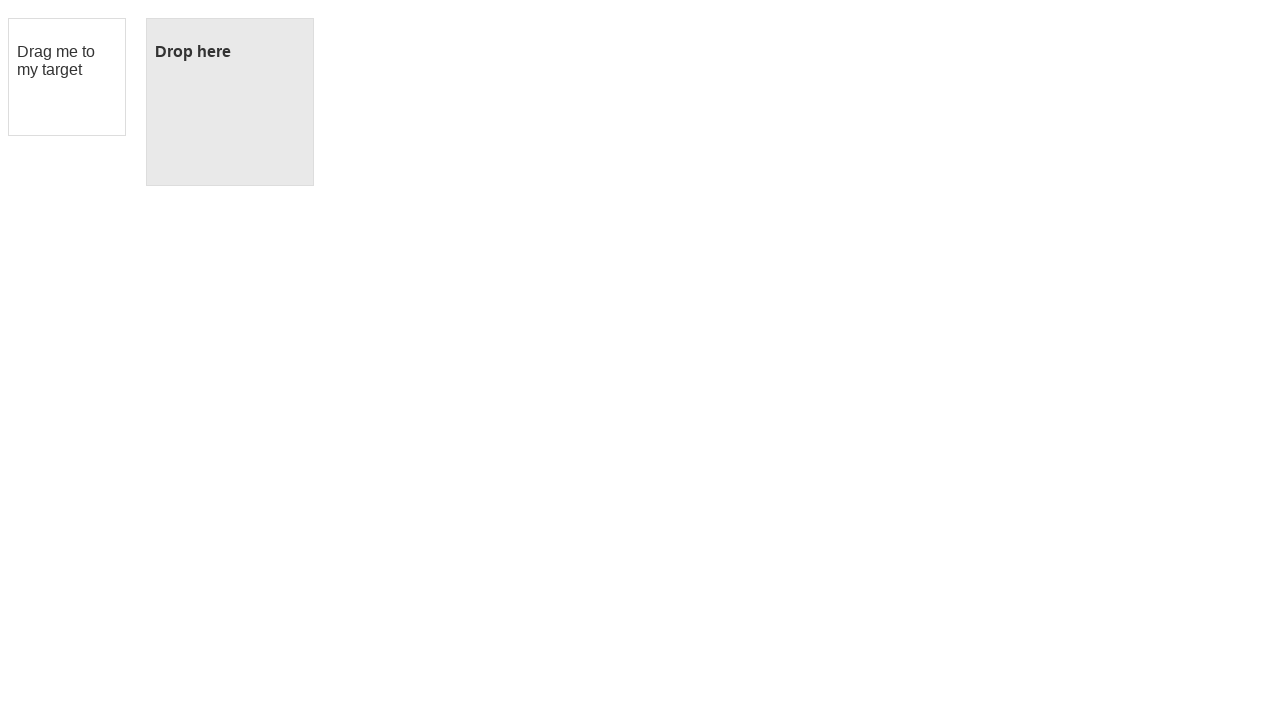

Dragged element from source to target location at (230, 102)
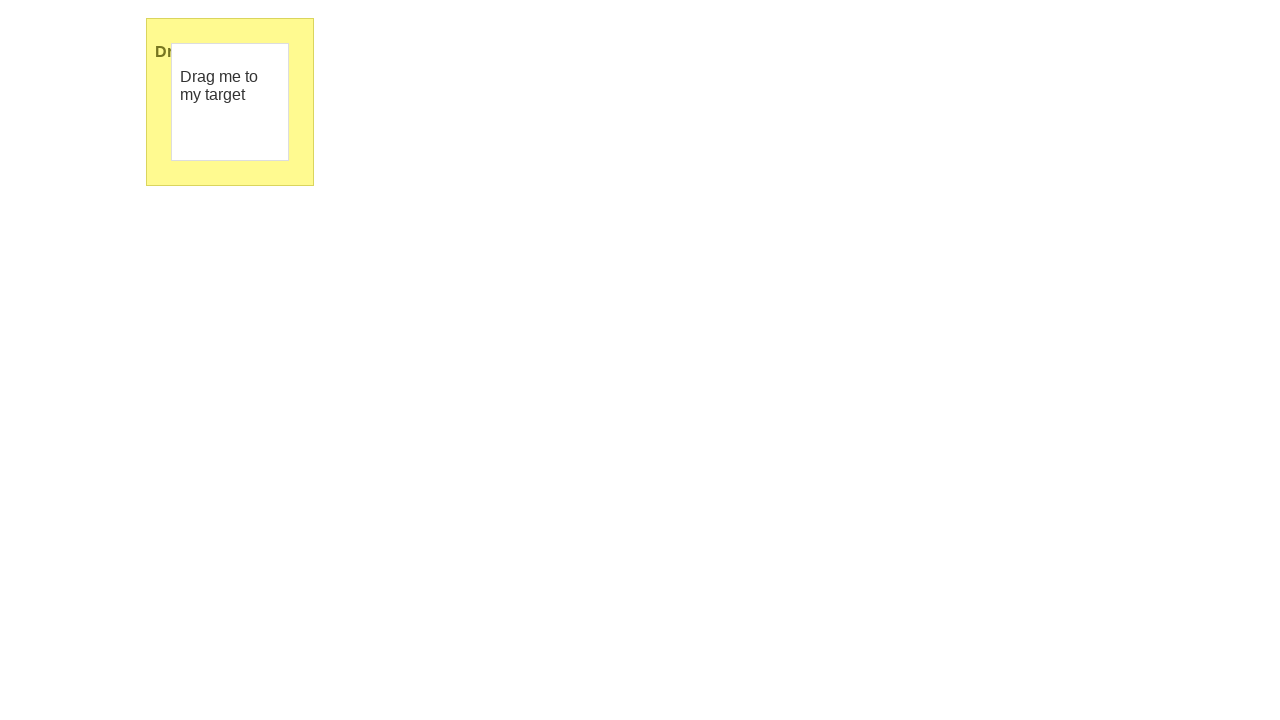

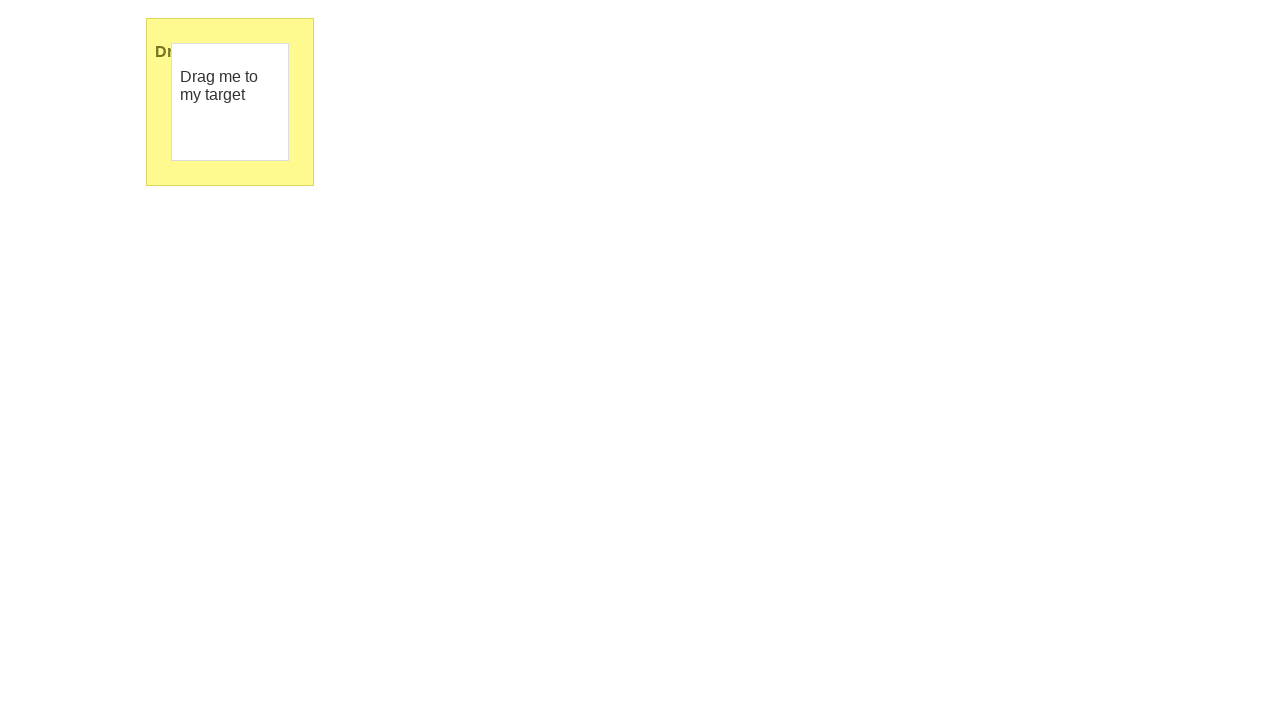